Tests Vue.js dropdown component by selecting First Option and Second Option, verifying the selected values are displayed correctly.

Starting URL: https://mikerodham.github.io/vue-dropdowns/

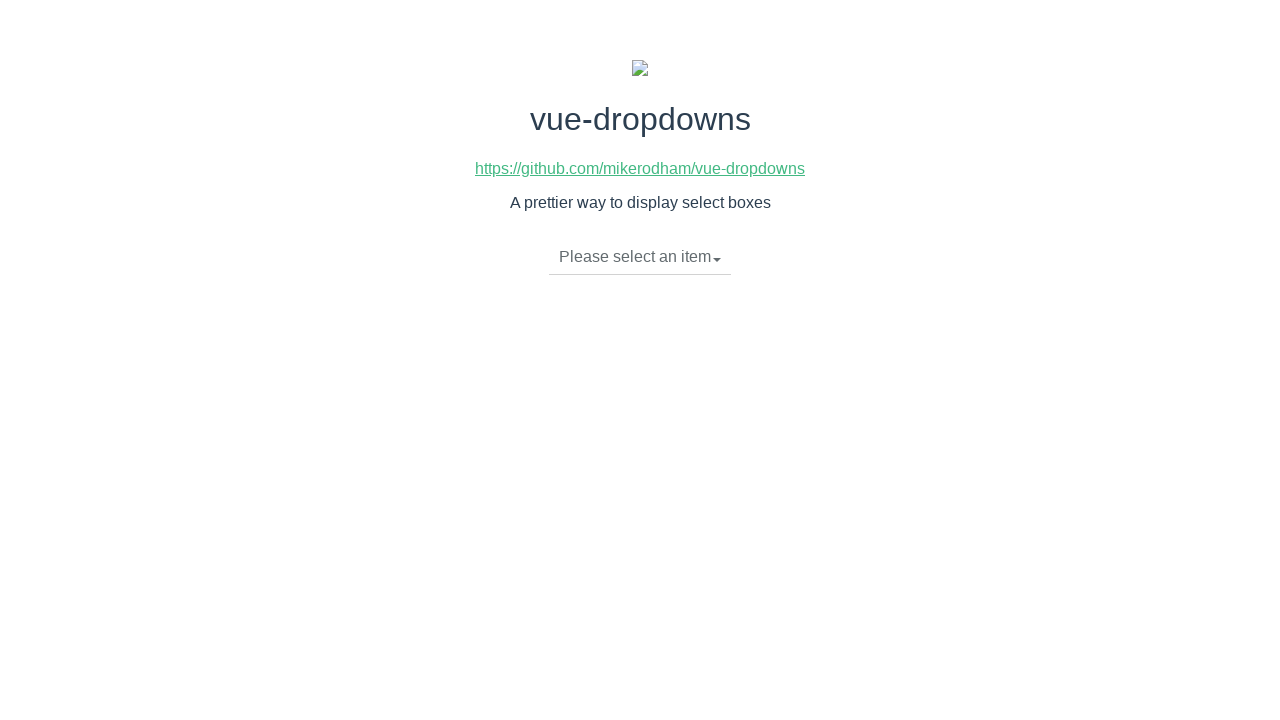

Clicked Vue dropdown button to open menu at (640, 258) on div.btn-group
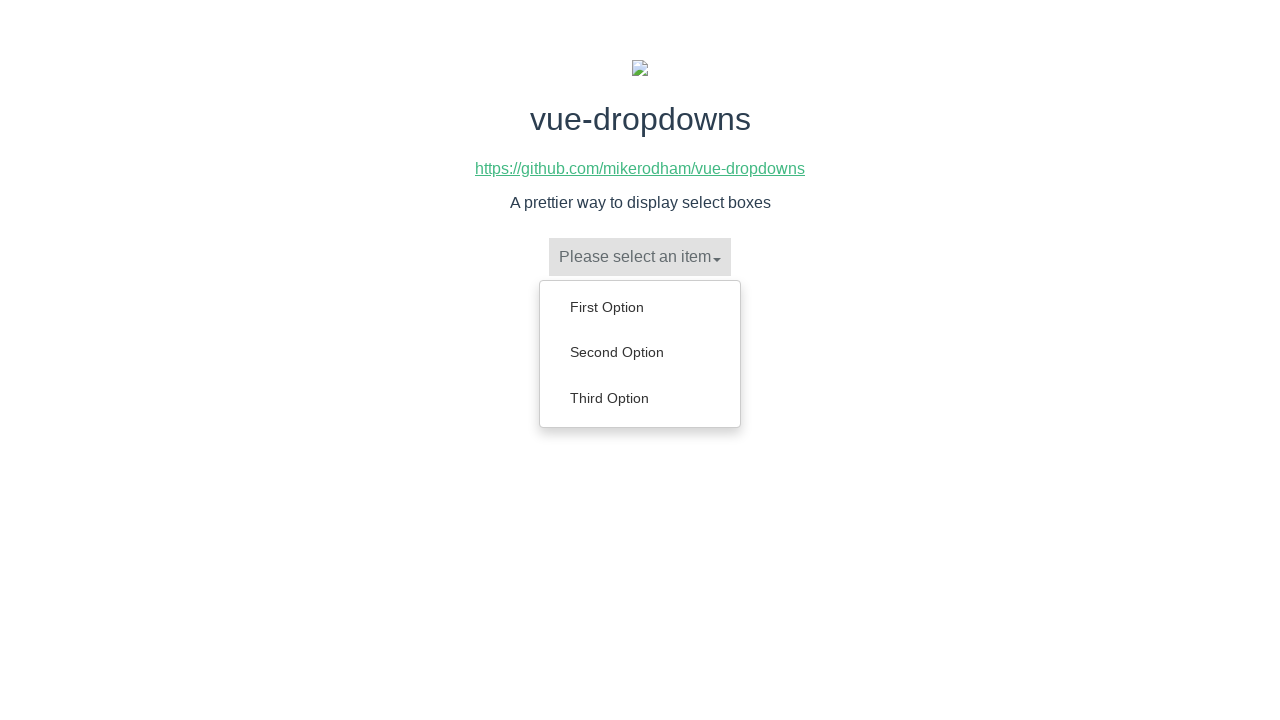

Dropdown menu appeared with options visible
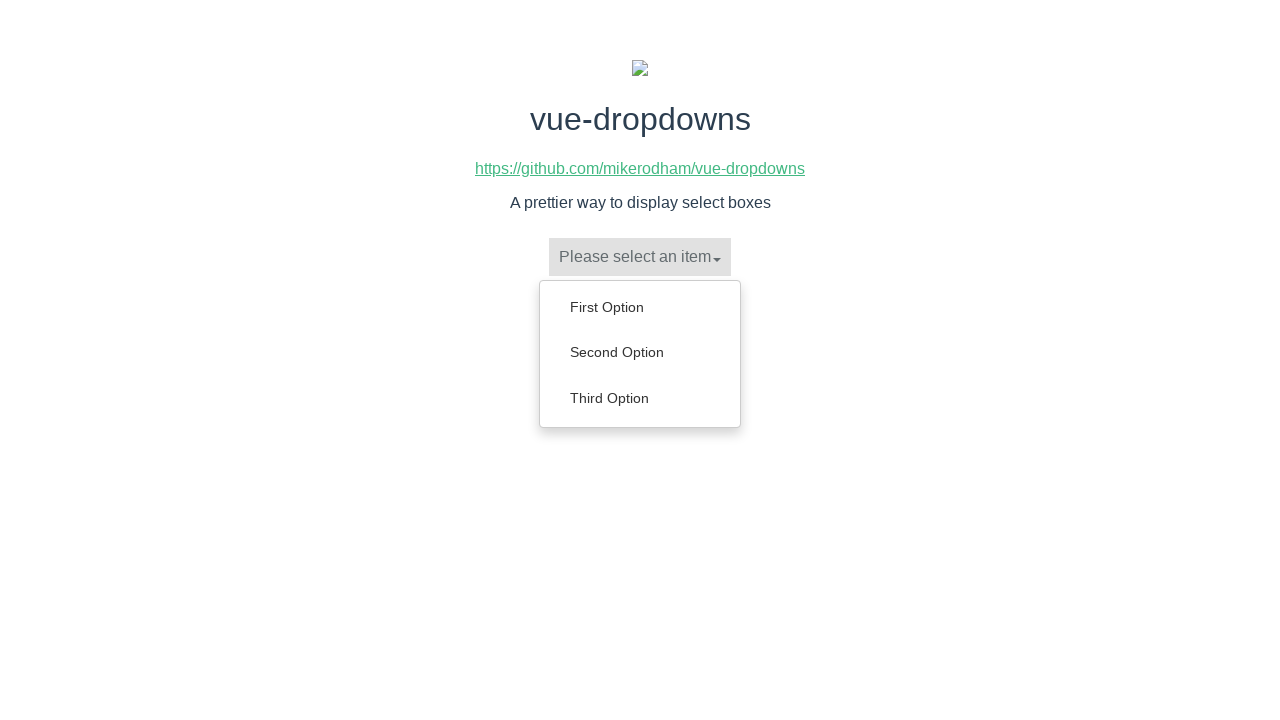

Selected 'First Option' from dropdown at (640, 307) on ul.dropdown-menu>li>a:has-text('First Option')
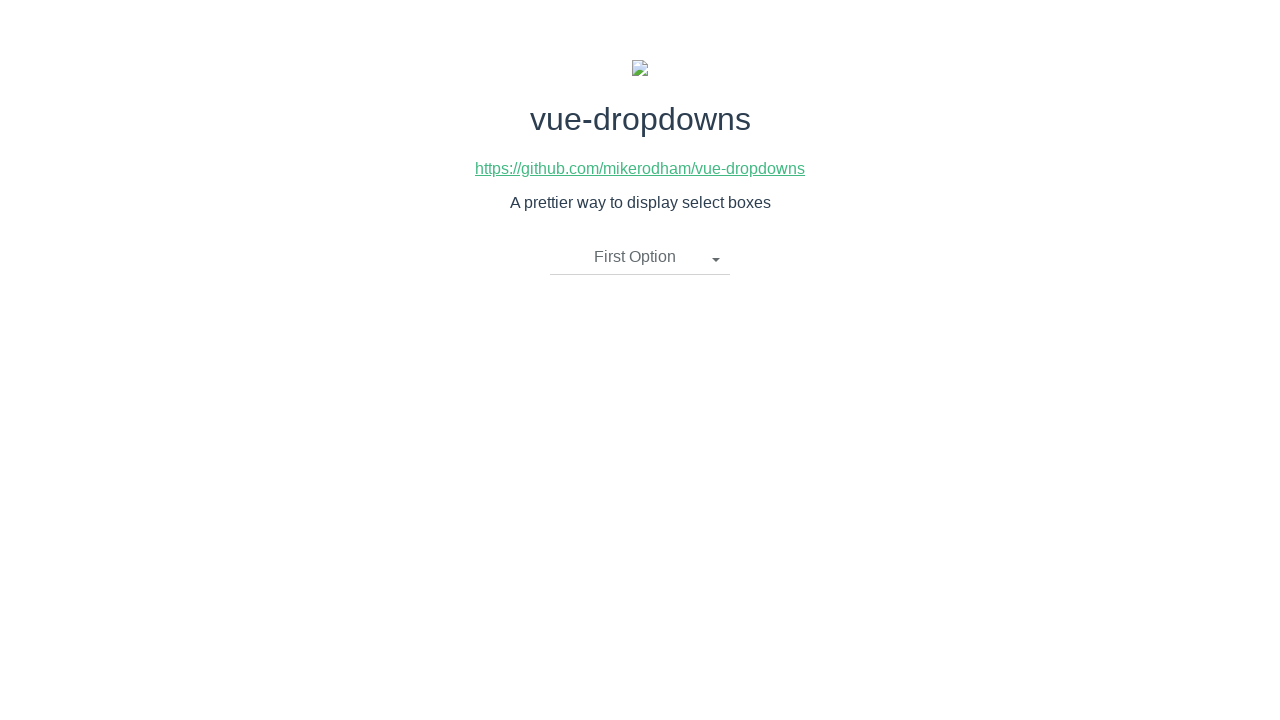

Waited for Vue component to update after selecting First Option
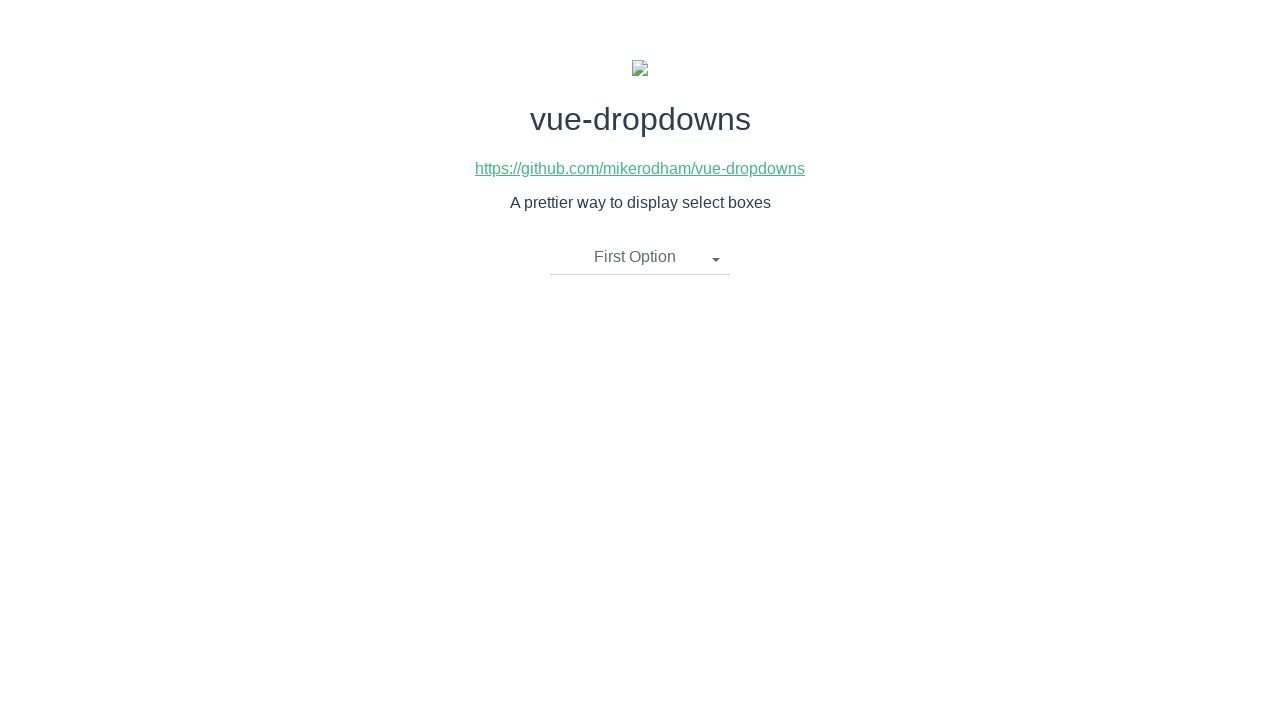

Clicked Vue dropdown button to open menu again at (640, 258) on div.btn-group
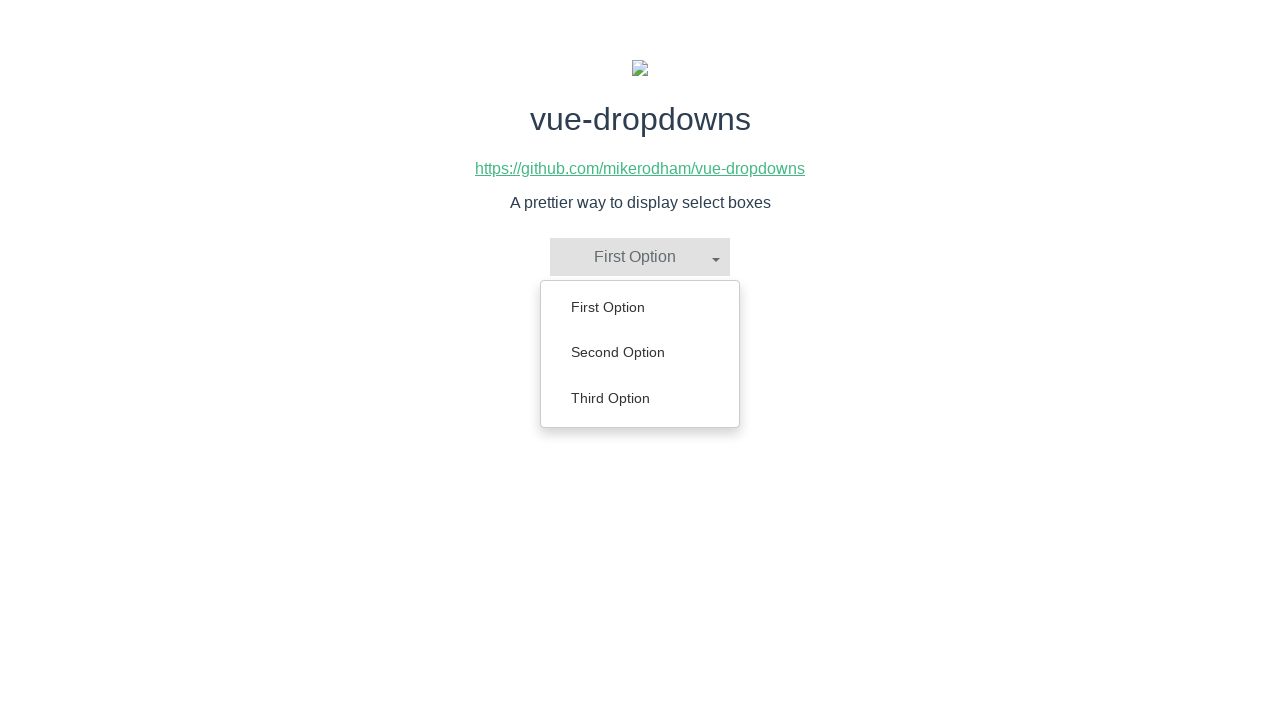

Dropdown menu appeared with options visible
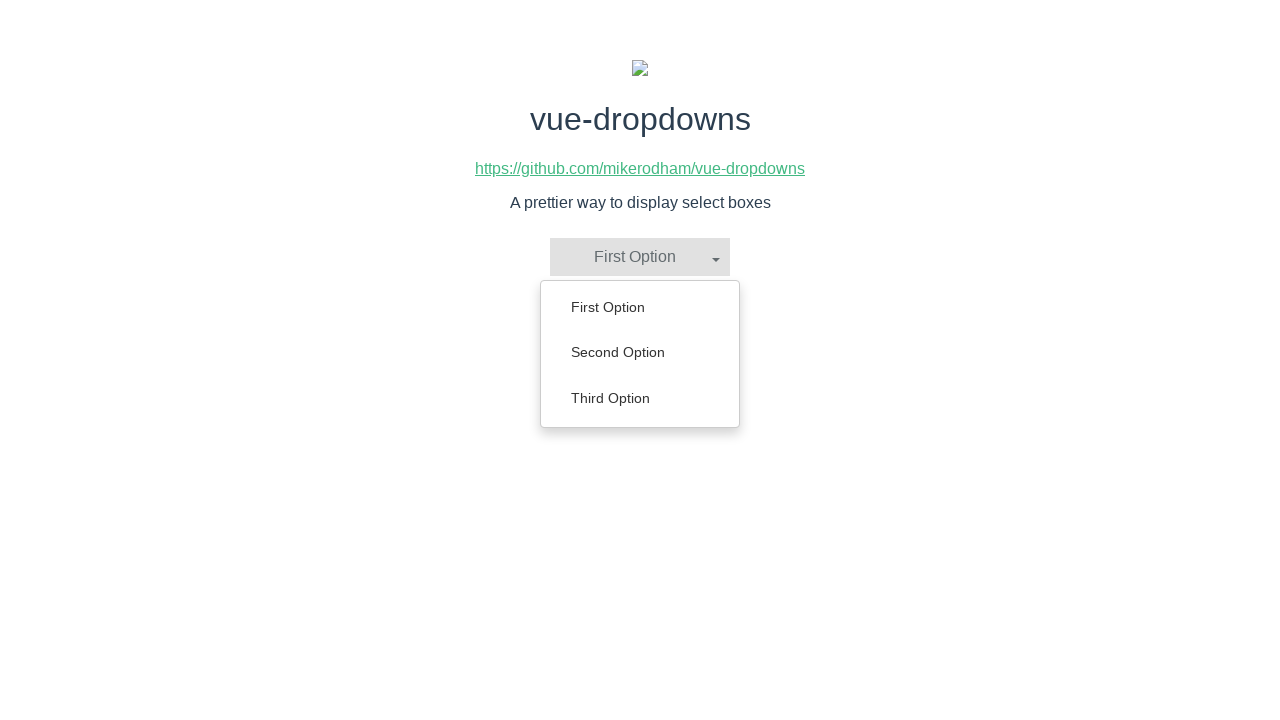

Selected 'Second Option' from dropdown at (640, 352) on ul.dropdown-menu>li>a:has-text('Second Option')
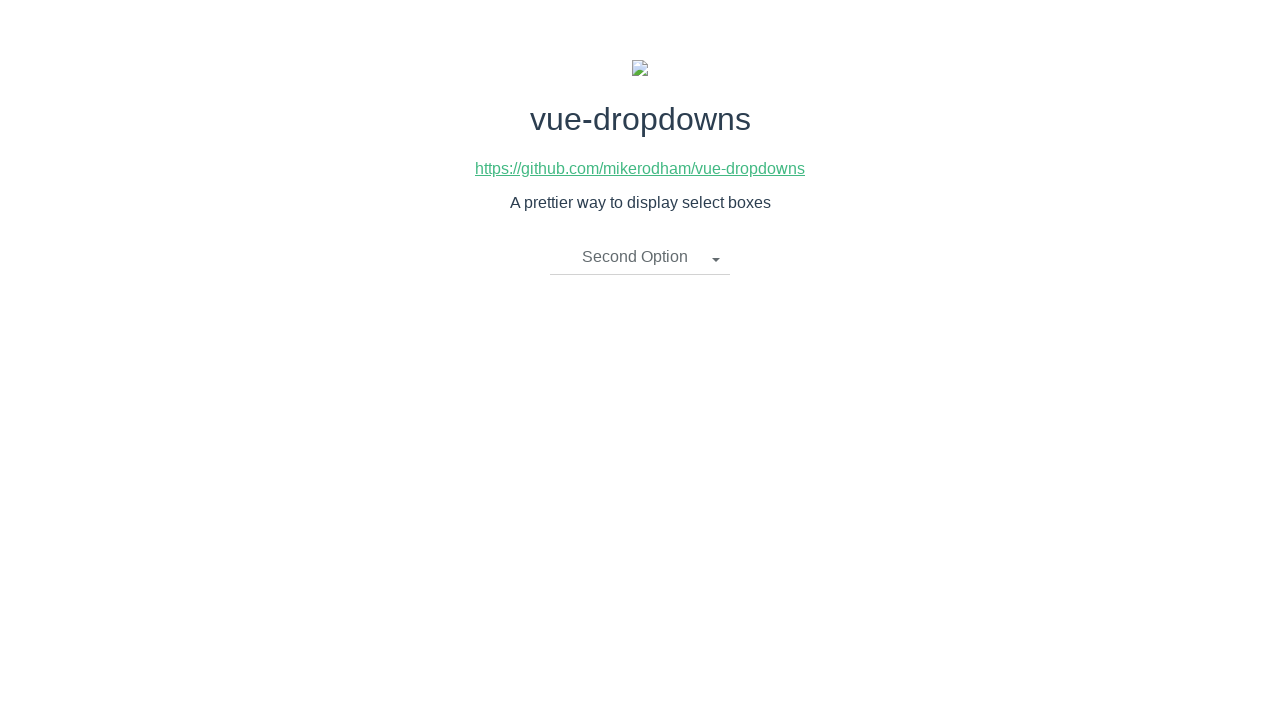

Waited for Vue component to update after selecting Second Option
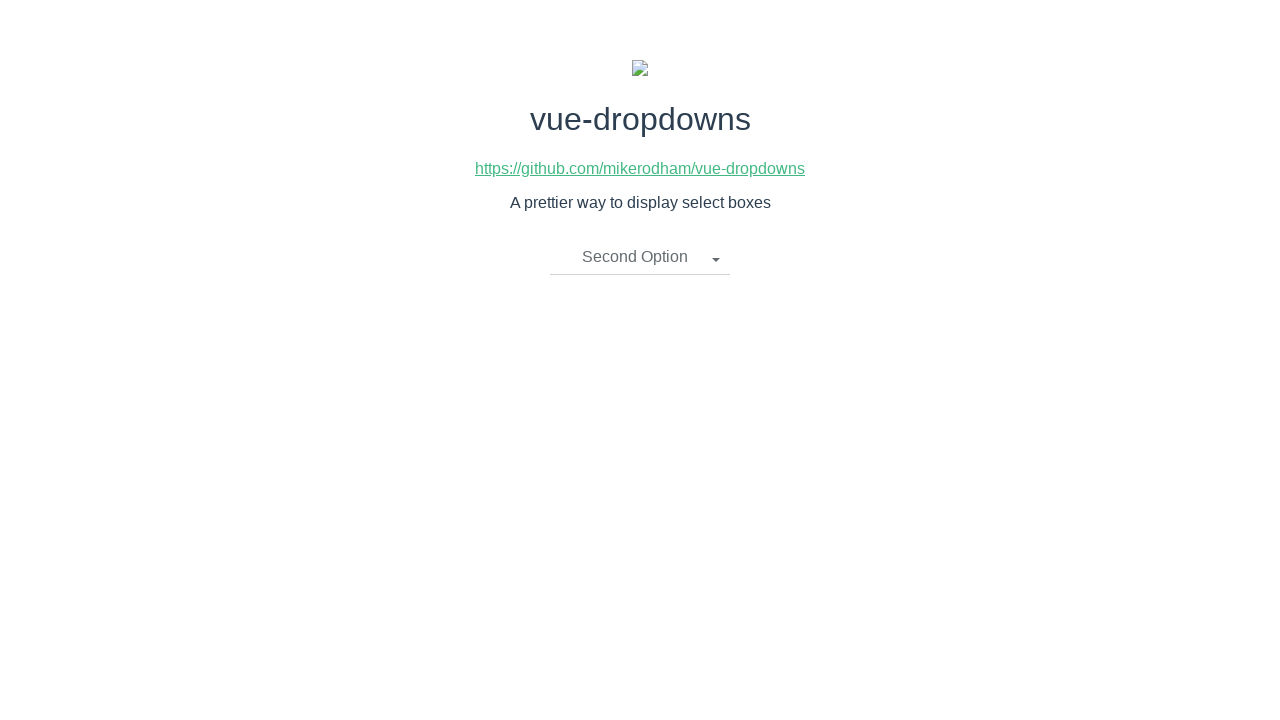

Clicked Vue dropdown button to open menu a third time at (640, 258) on div.btn-group
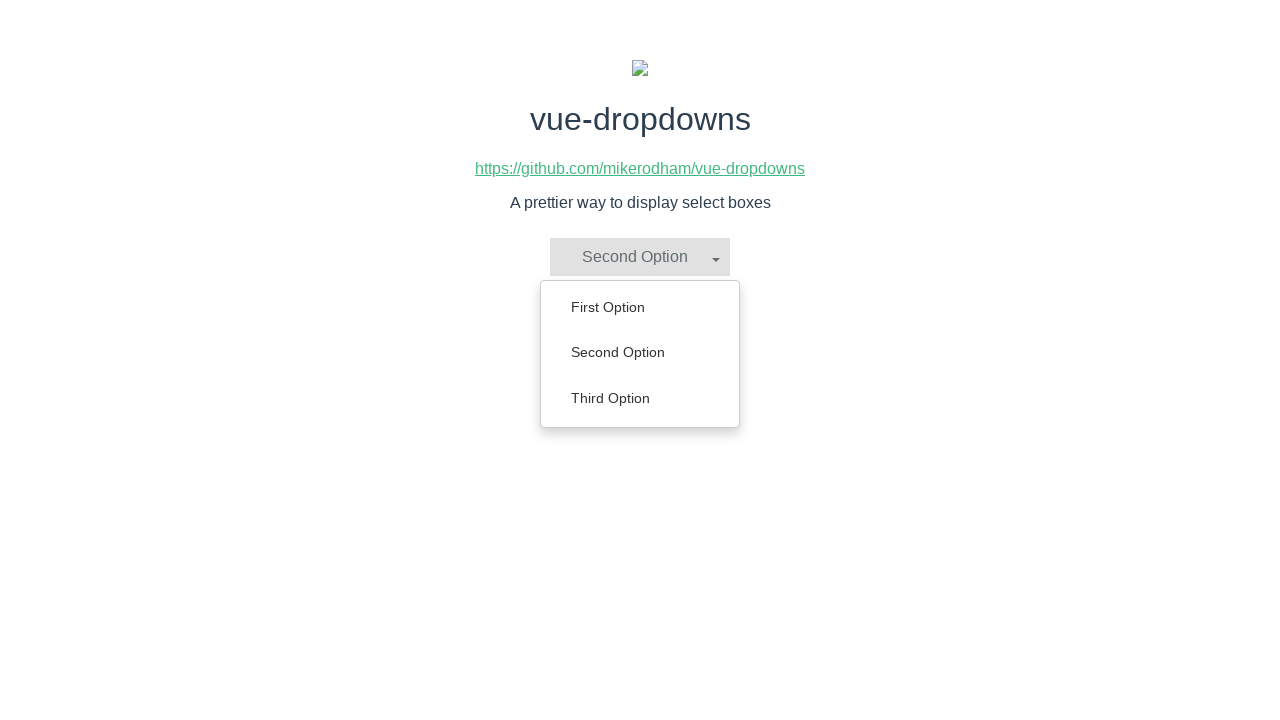

Dropdown menu appeared with options visible
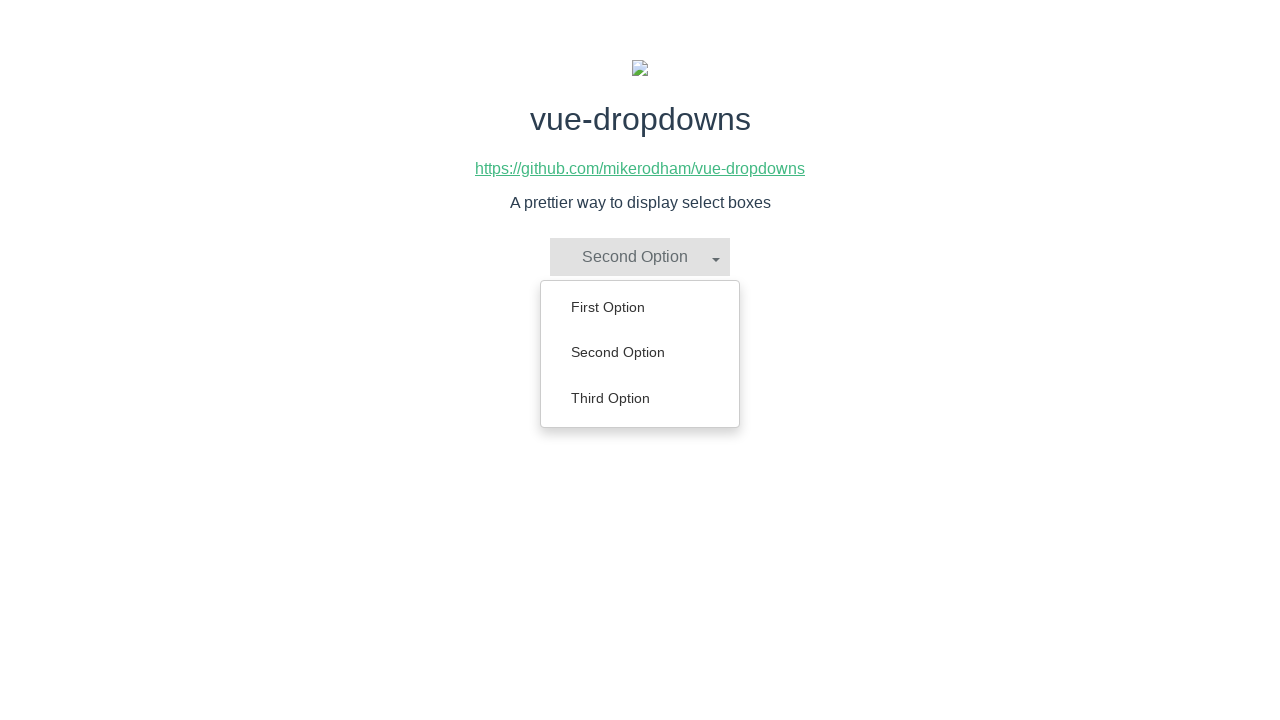

Selected 'Second Option' from dropdown again at (640, 352) on ul.dropdown-menu>li>a:has-text('Second Option')
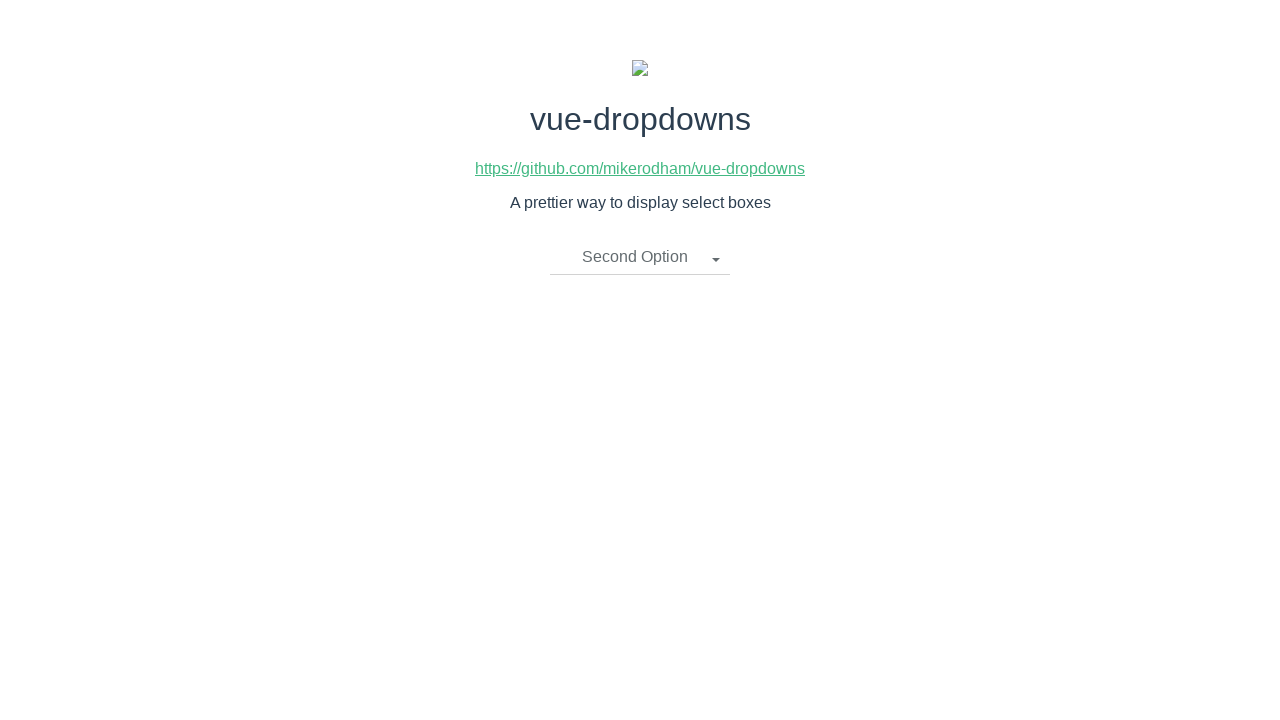

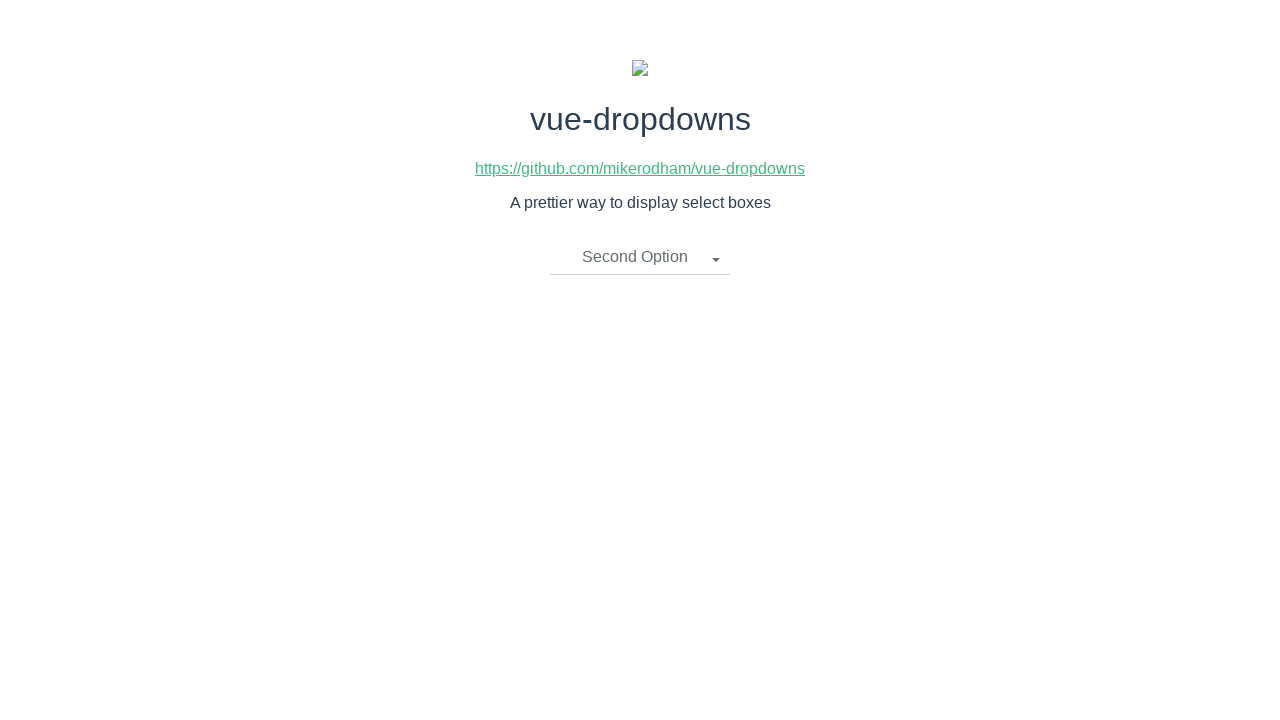